Tests page load performance by measuring how long it takes for the DOM content to load.

Starting URL: https://candlefish.ai

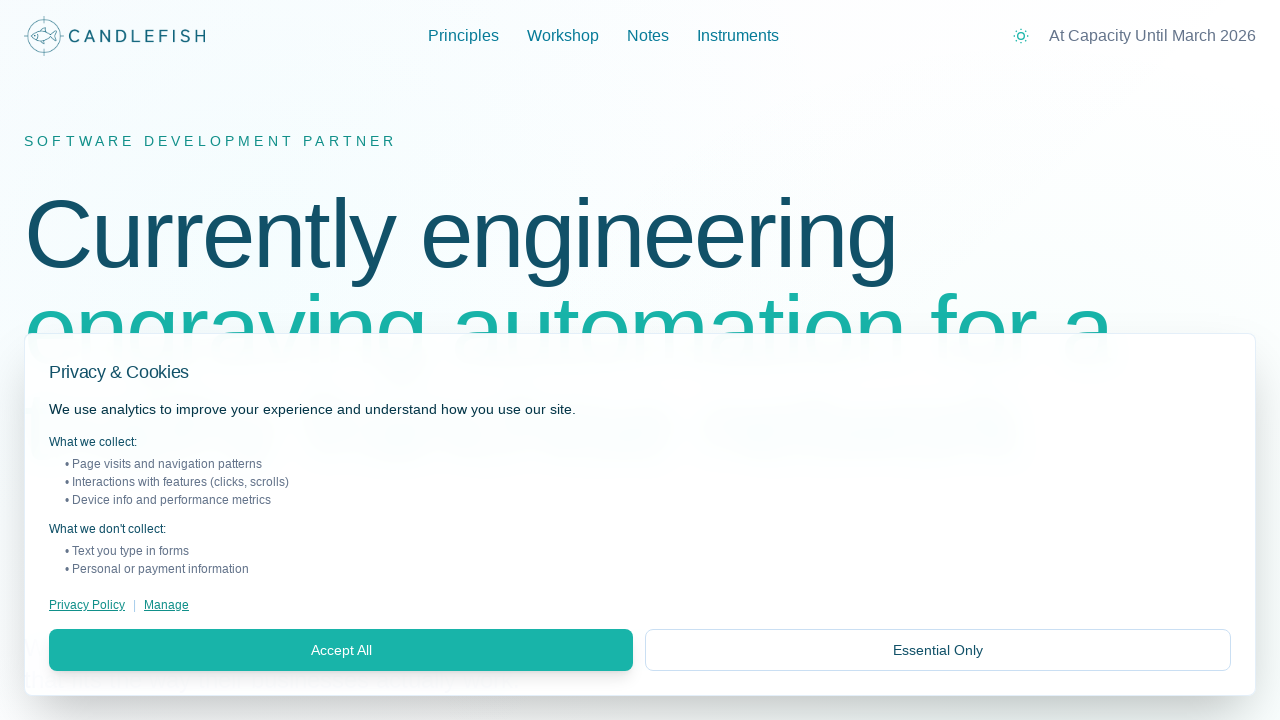

DOM content loaded on mobile viewport
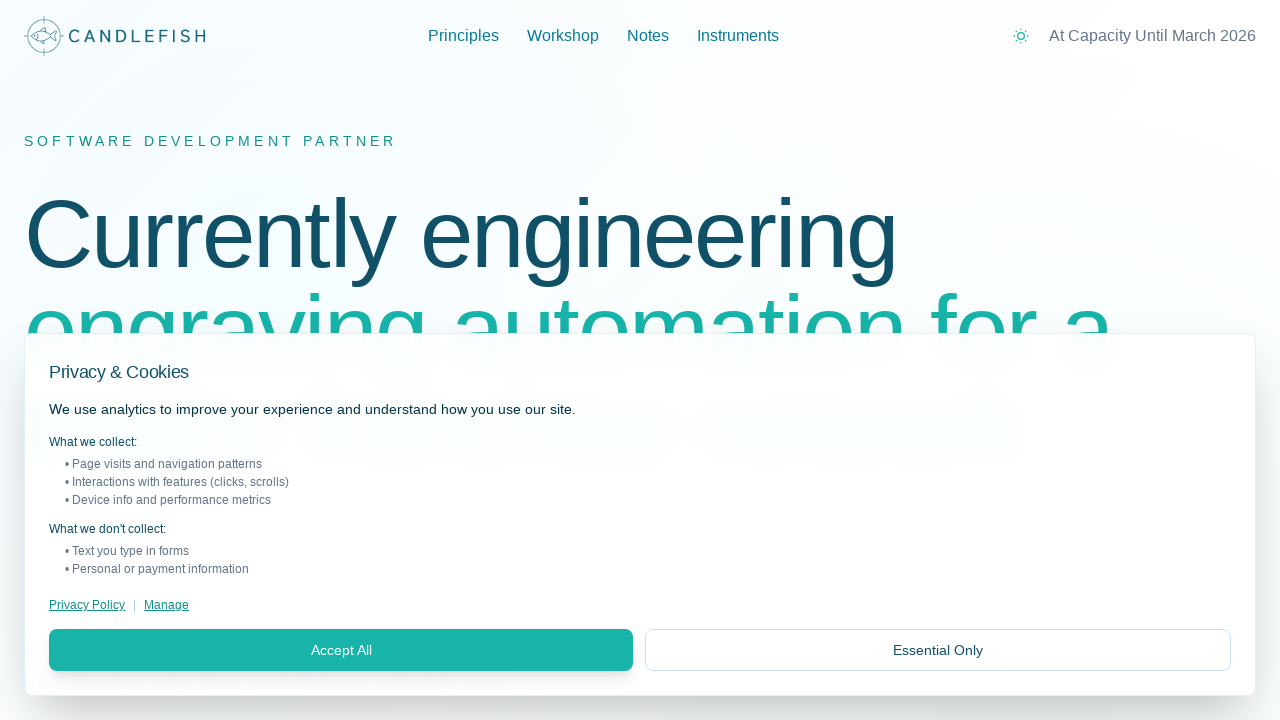

Body element is visible
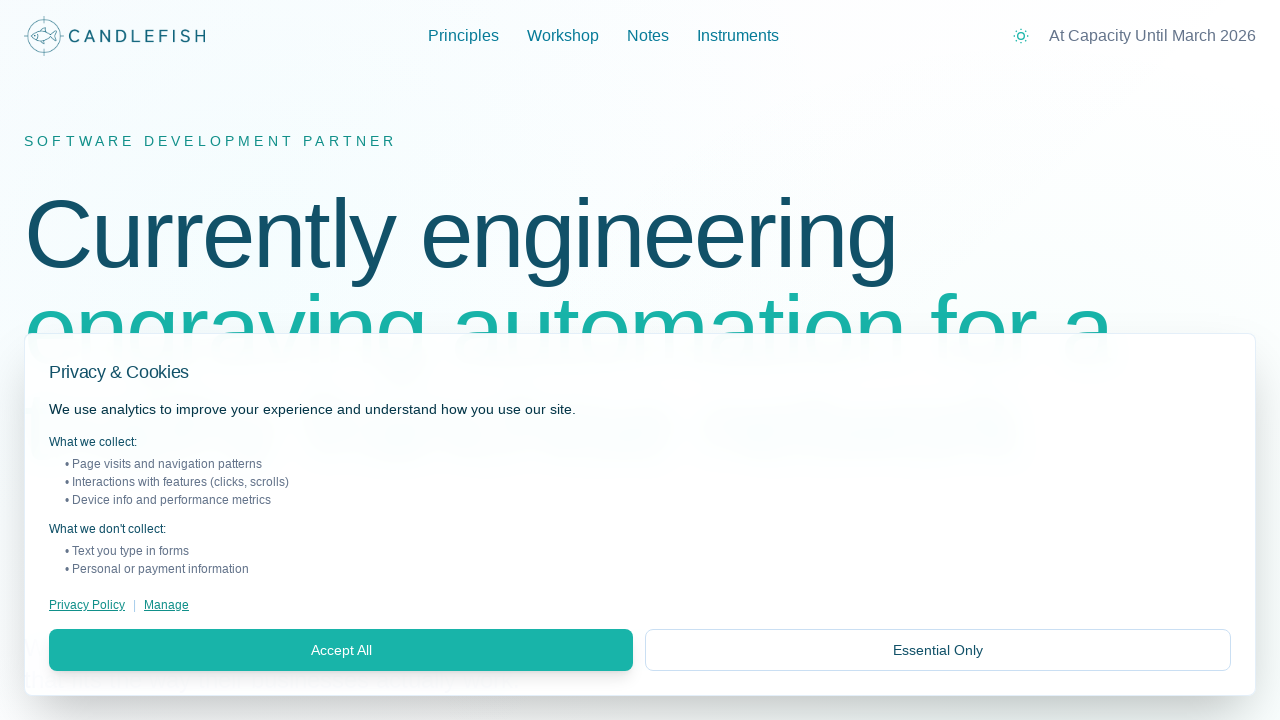

Canvas element is visible after 15 second timeout
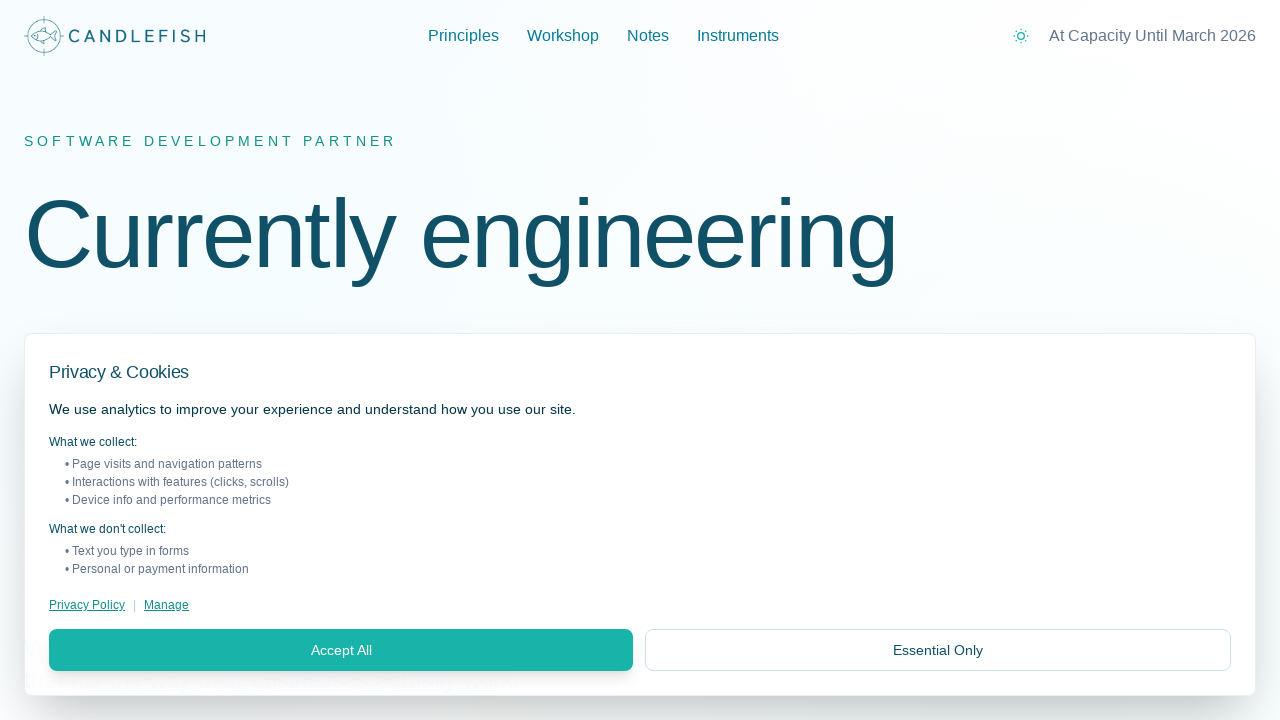

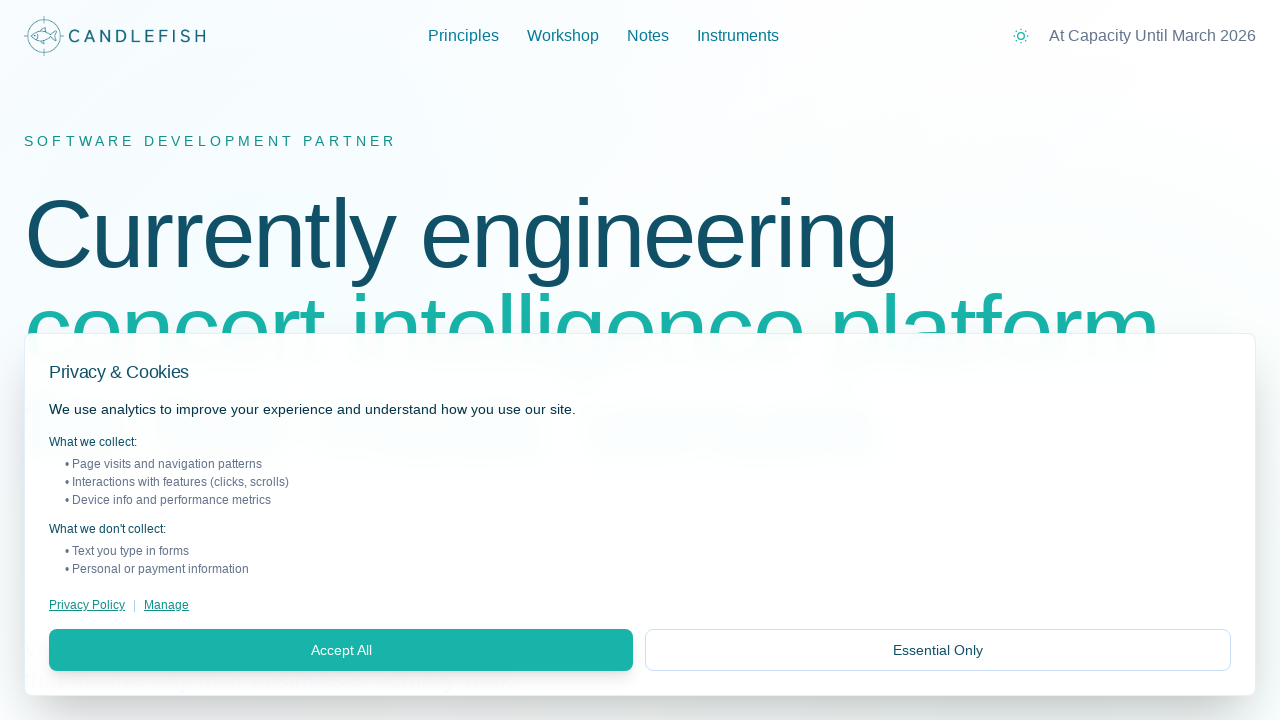